Clicks on the "Advance Java" link on the Automation Testing Material blog

Starting URL: https://automationtestingmaterial.blogspot.in/

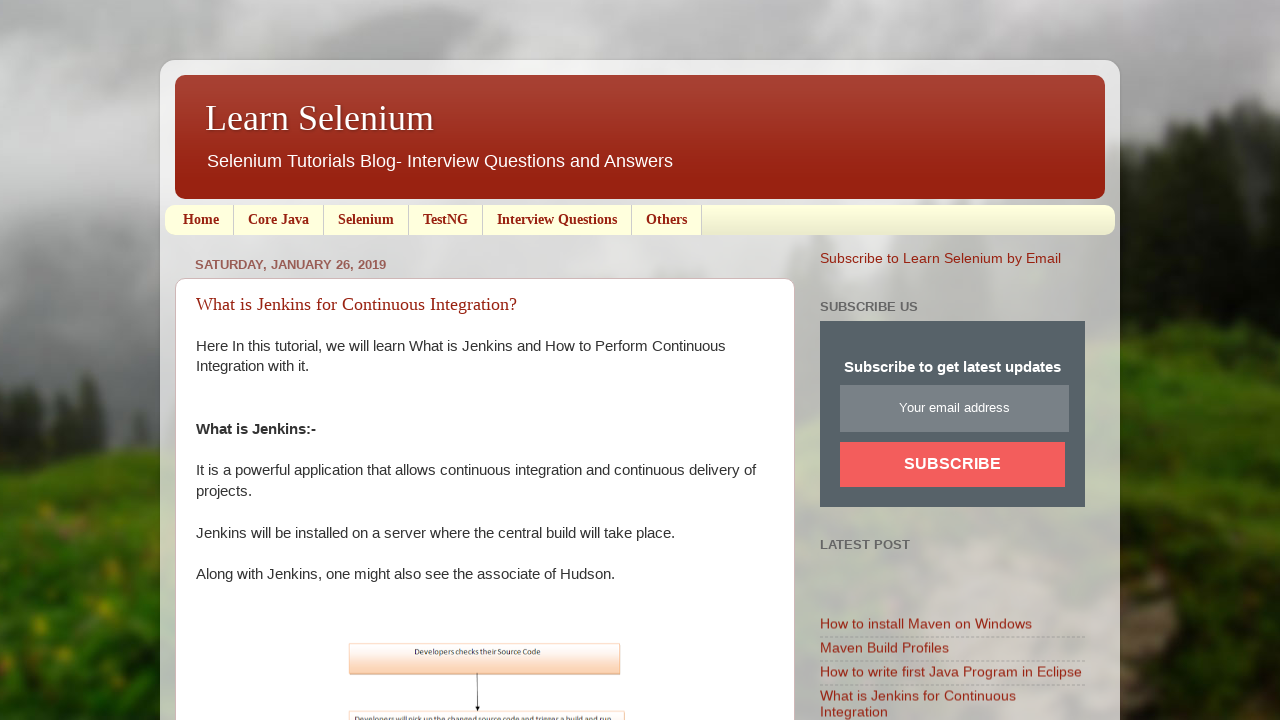

Clicked on the 'Advance Java' link on the Automation Testing Material blog at (864, 360) on text='Advance Java'
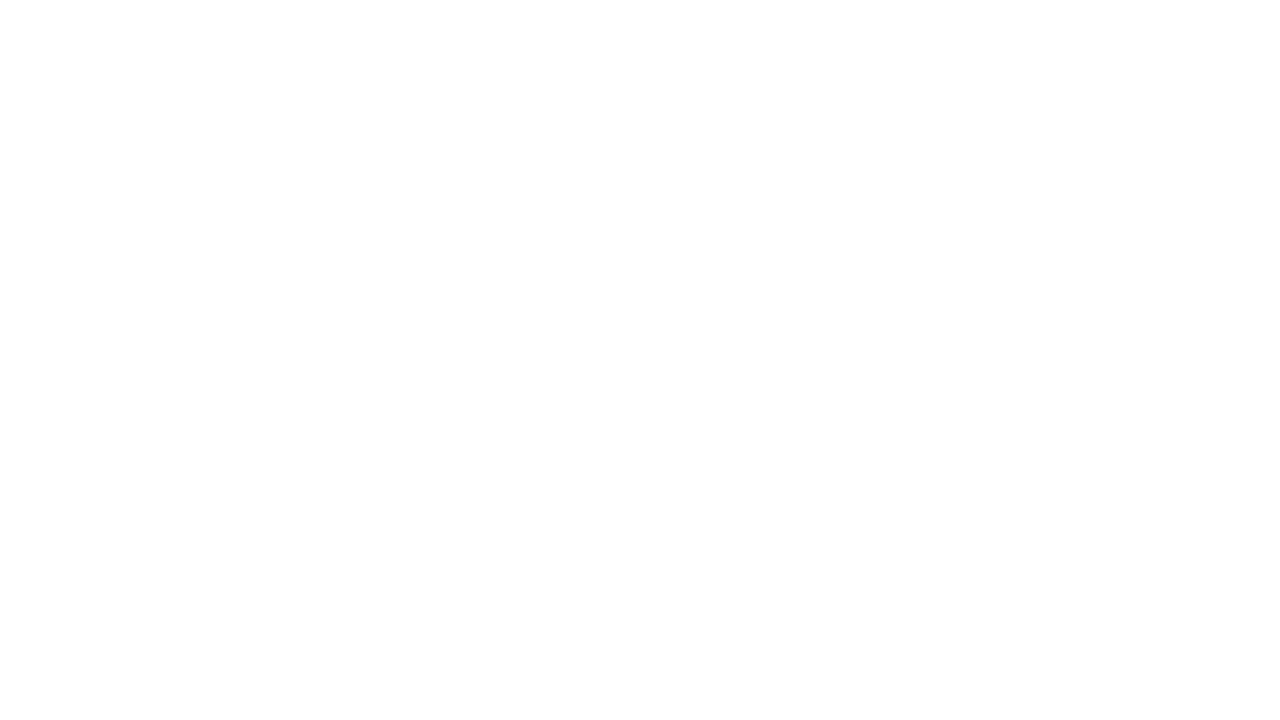

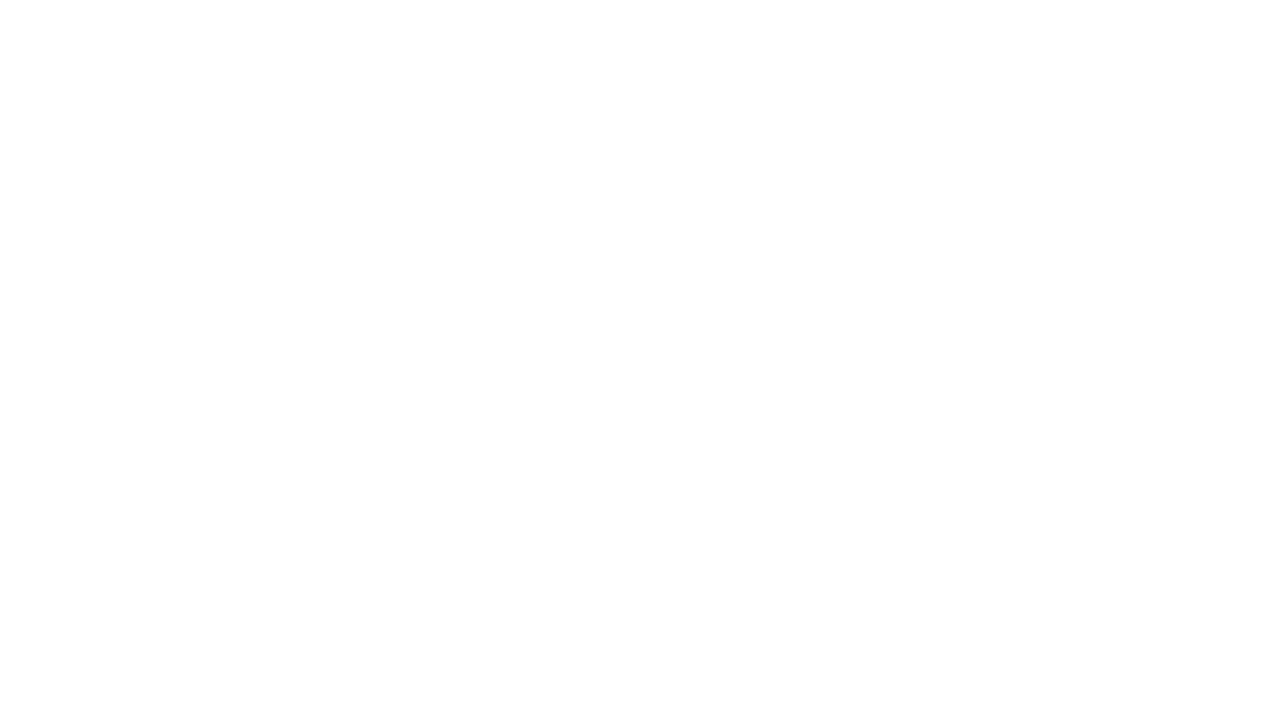